Tests drag and drop functionality by dragging an image element and dropping it into a target box on a demo page

Starting URL: https://formy-project.herokuapp.com/dragdrop

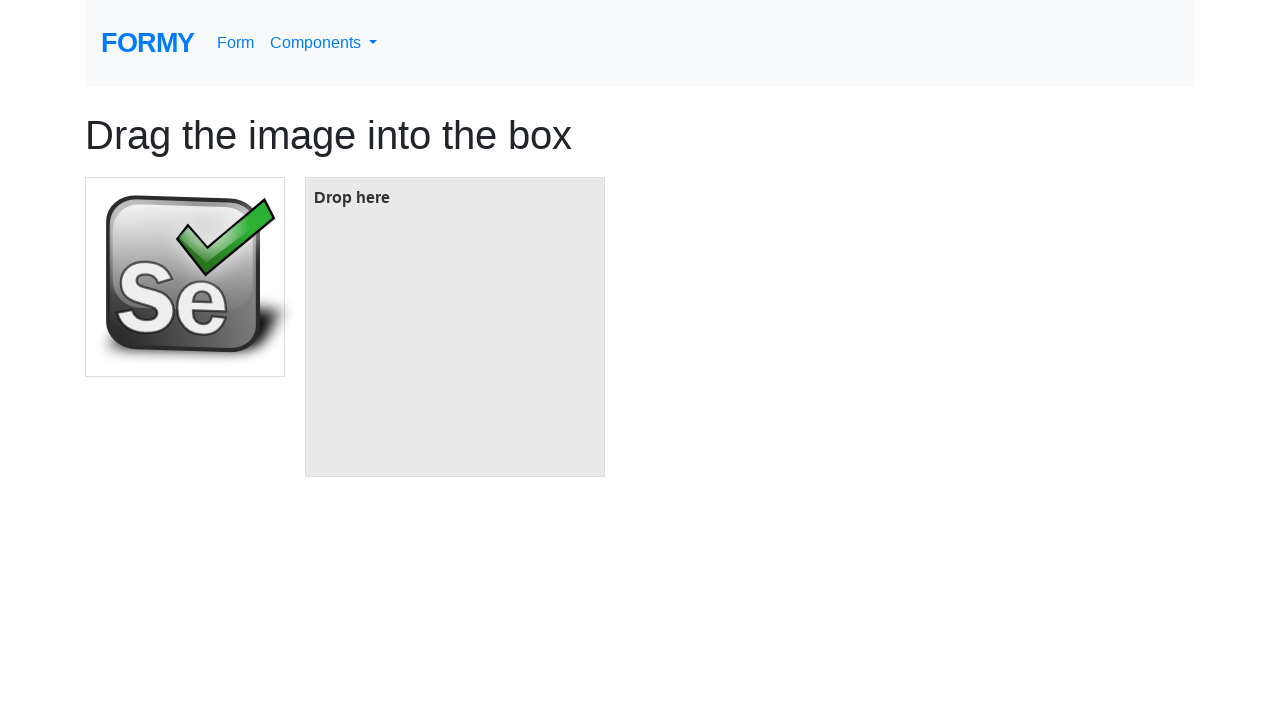

Waited for source image element to be visible
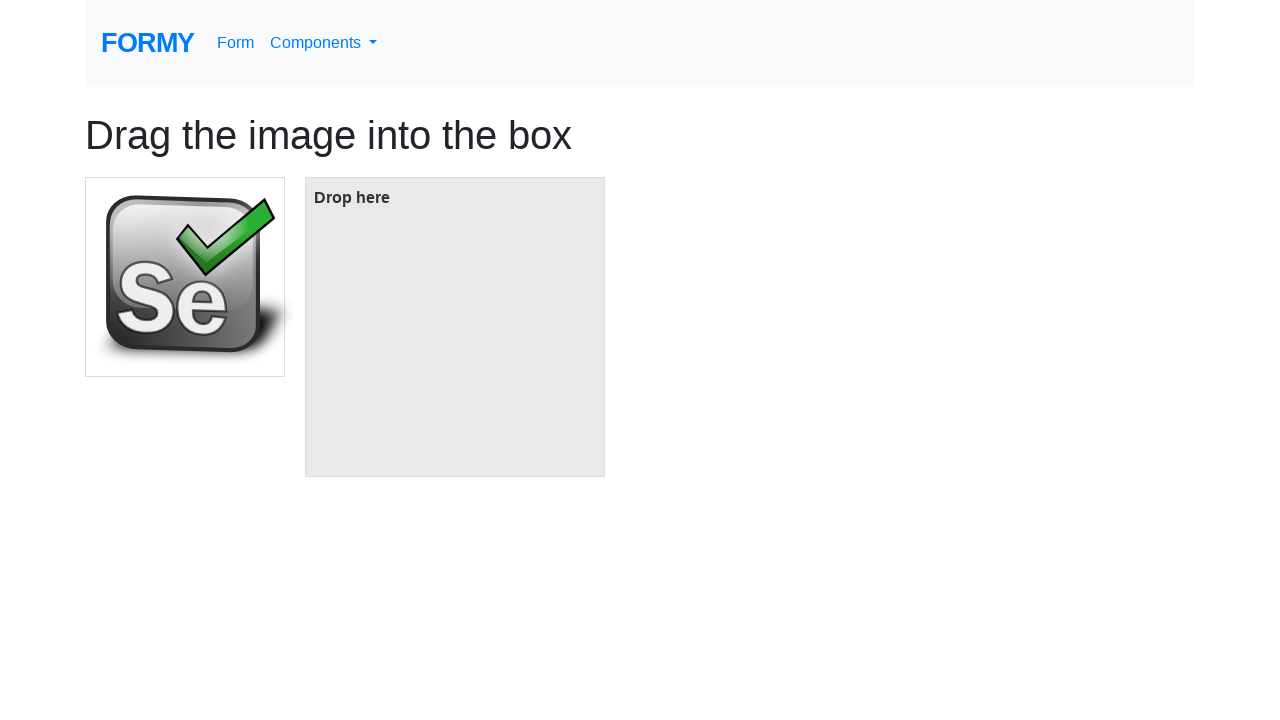

Waited for target box element to be visible
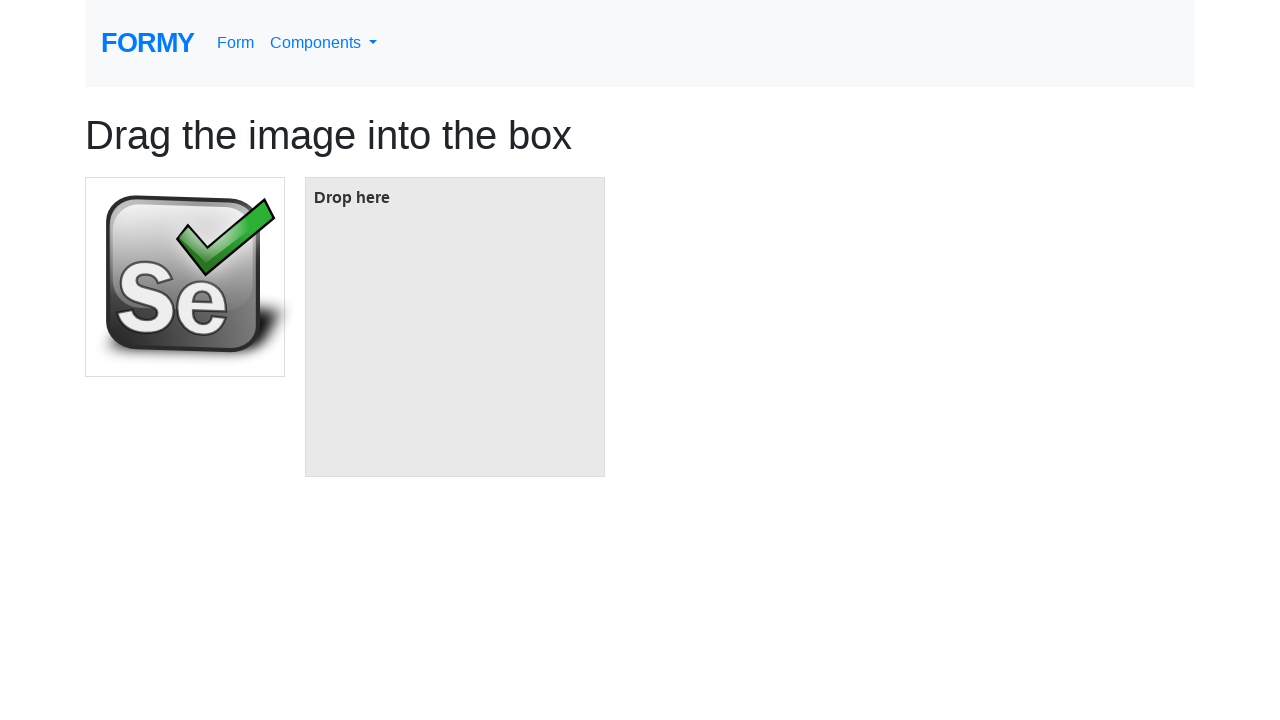

Located source image element
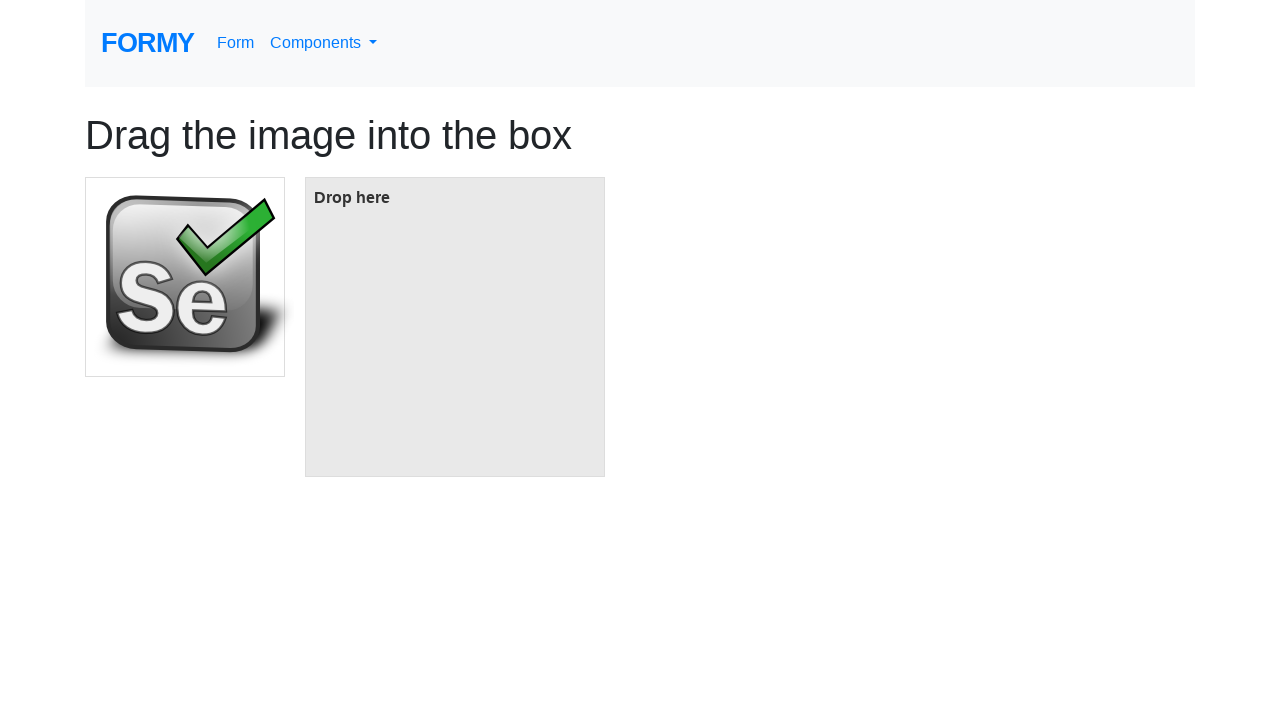

Located target box element
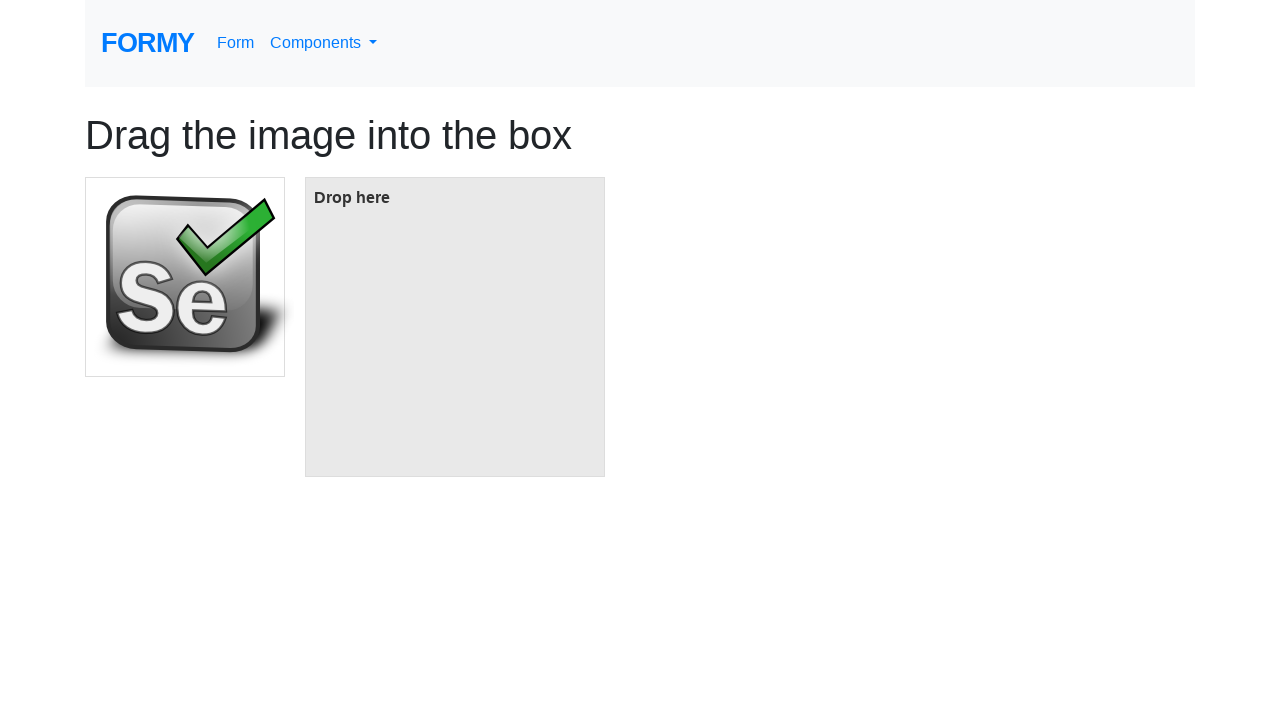

Dragged image element and dropped it into target box at (455, 327)
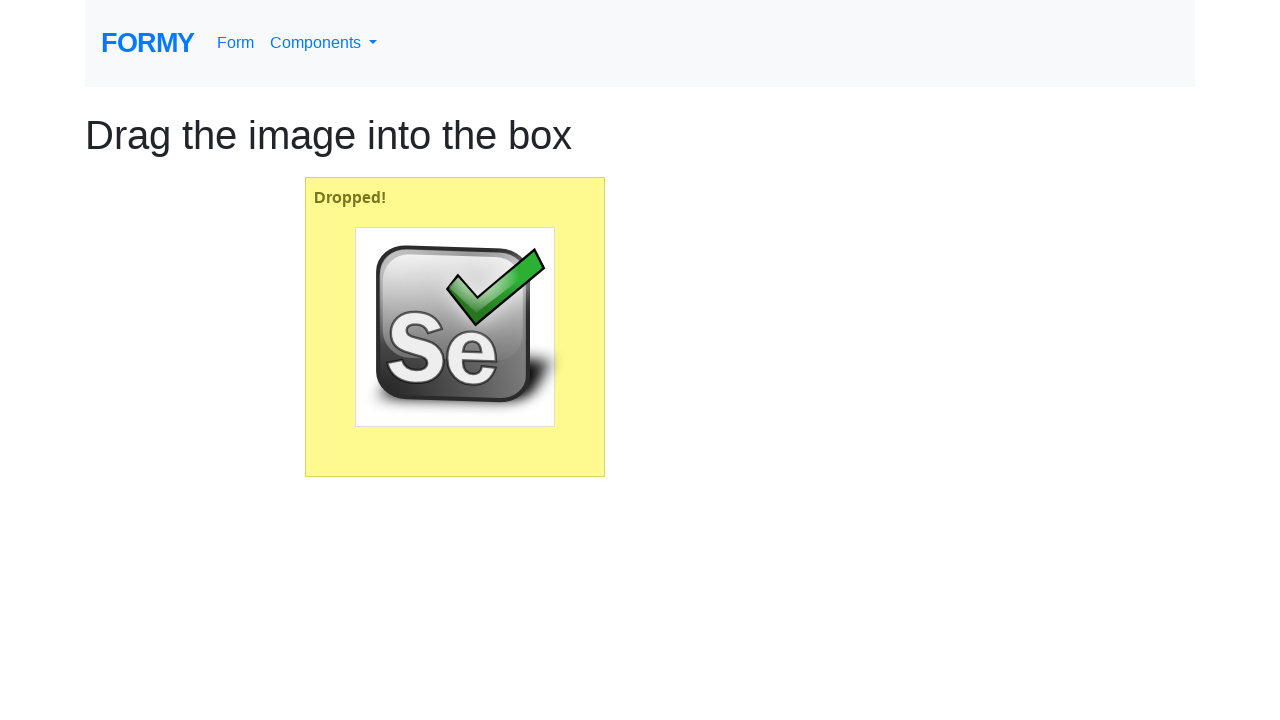

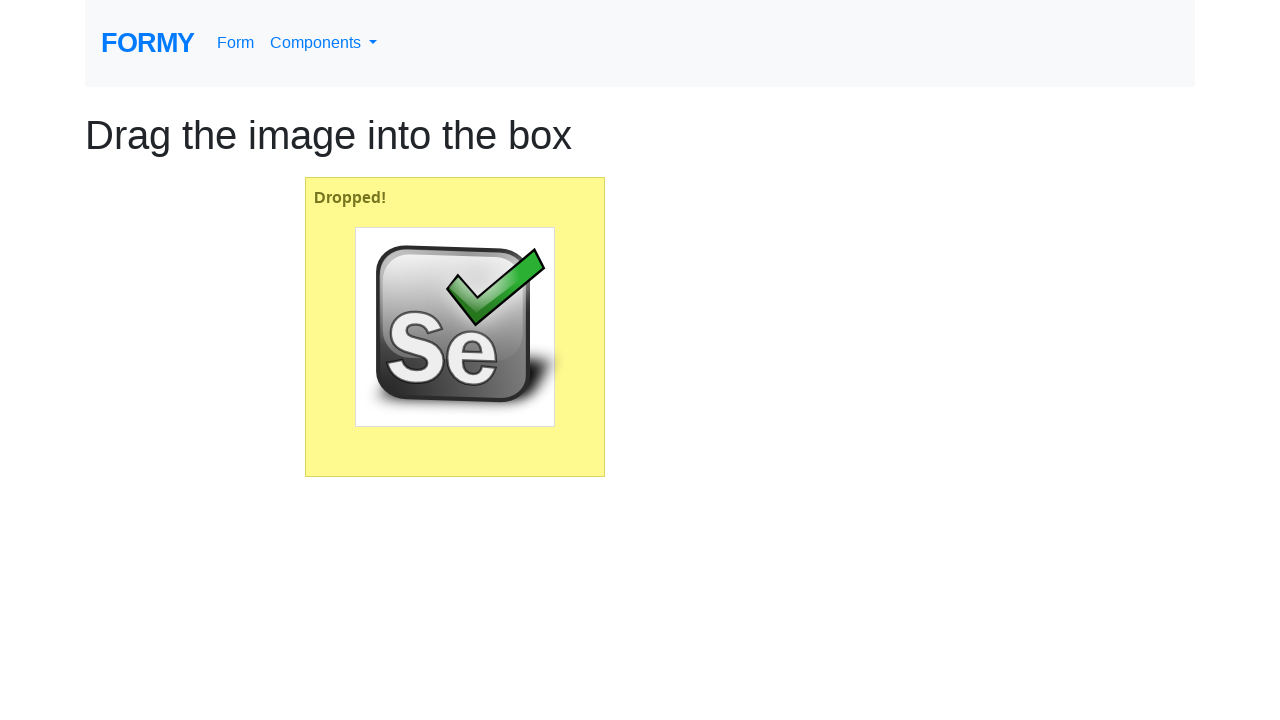